Tests drag and drop functionality by dragging element A to element B on a test page

Starting URL: https://crossbrowsertesting.github.io/drag-and-drop

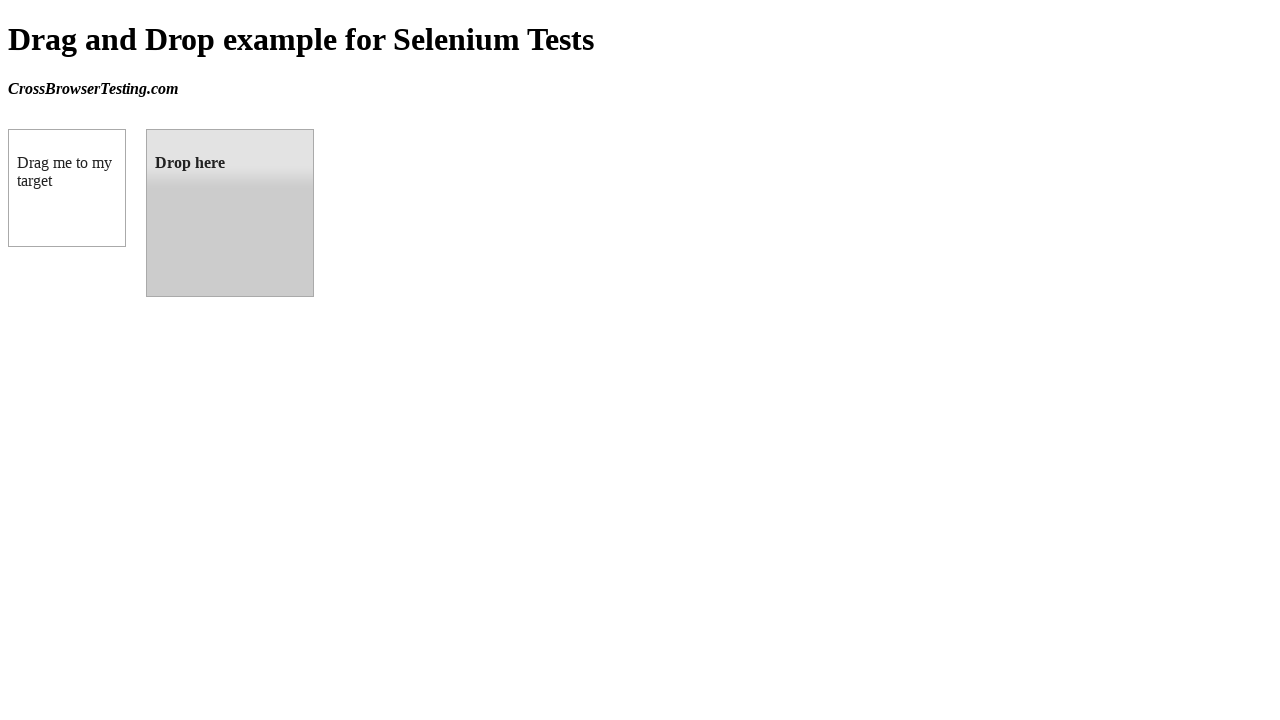

Navigated to drag and drop test page
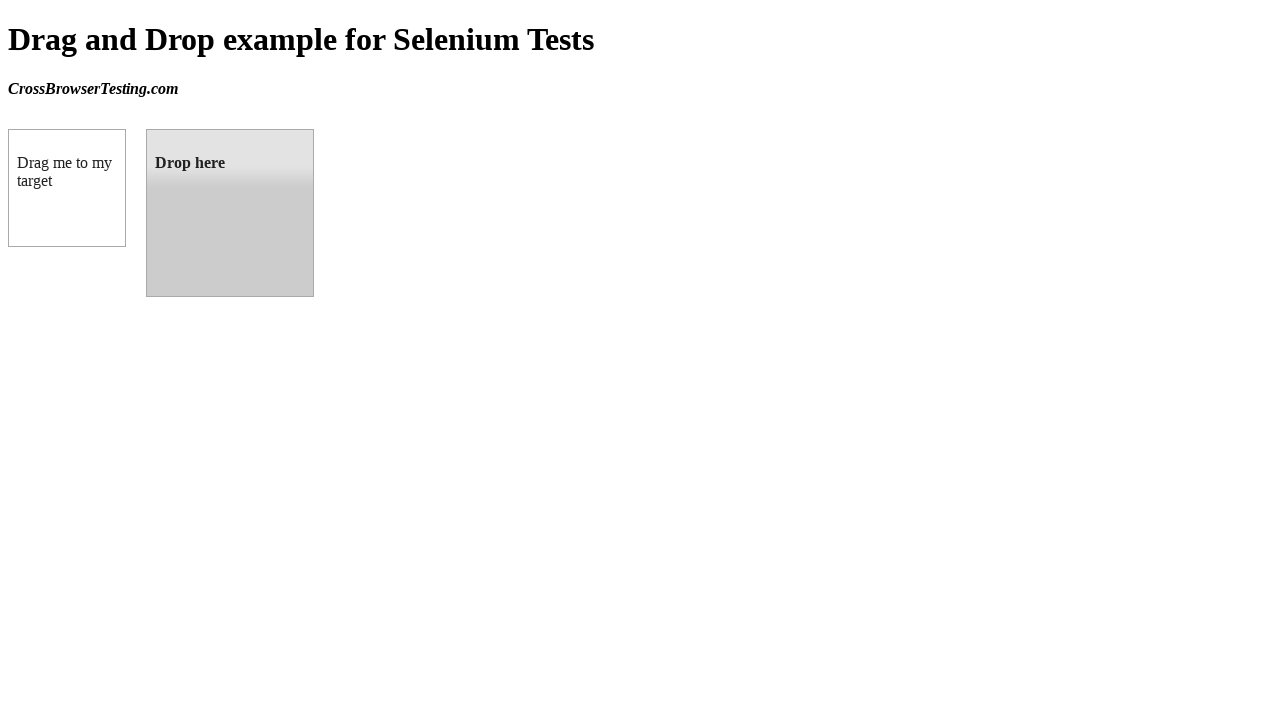

Located source element (box A)
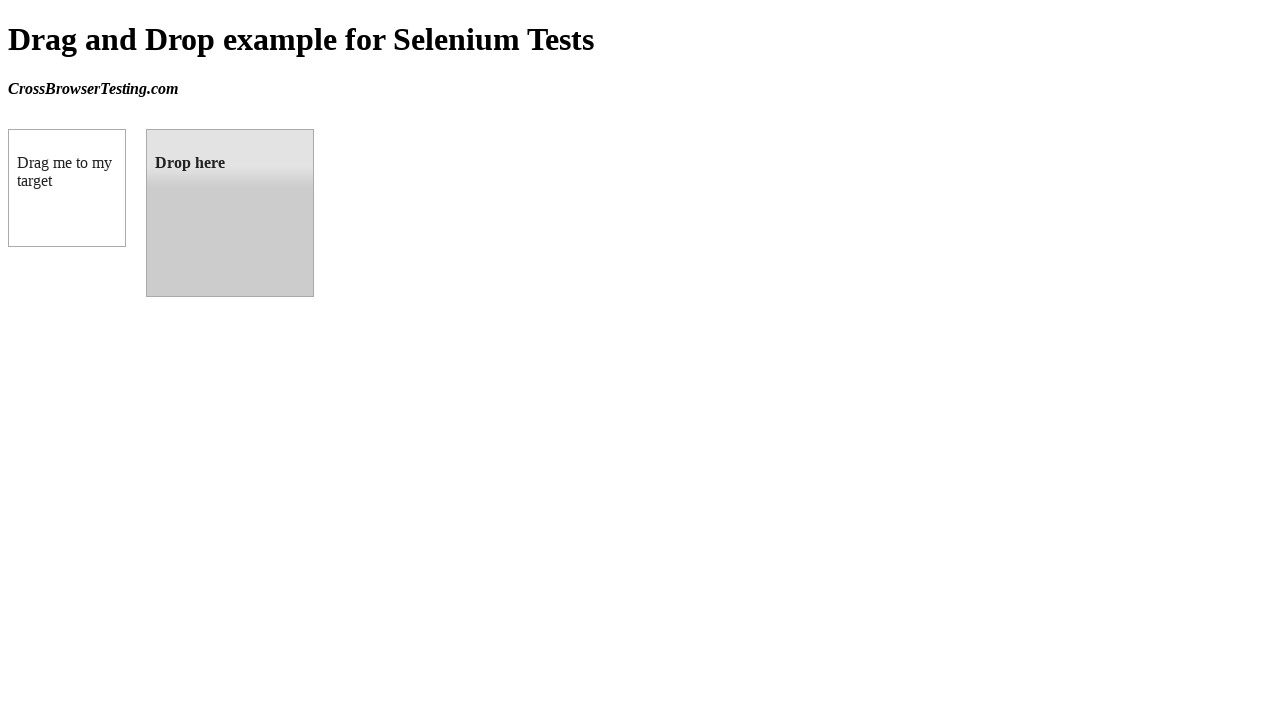

Located target element (box B)
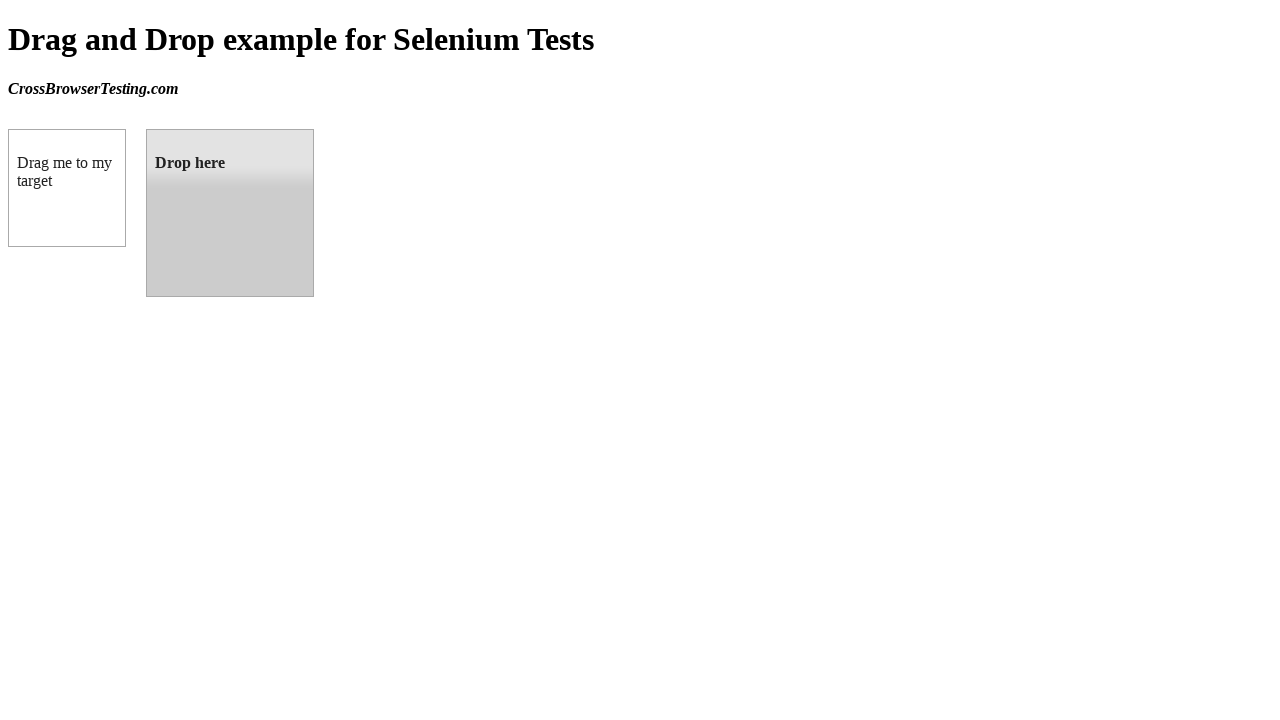

Dragged element A to element B at (230, 213)
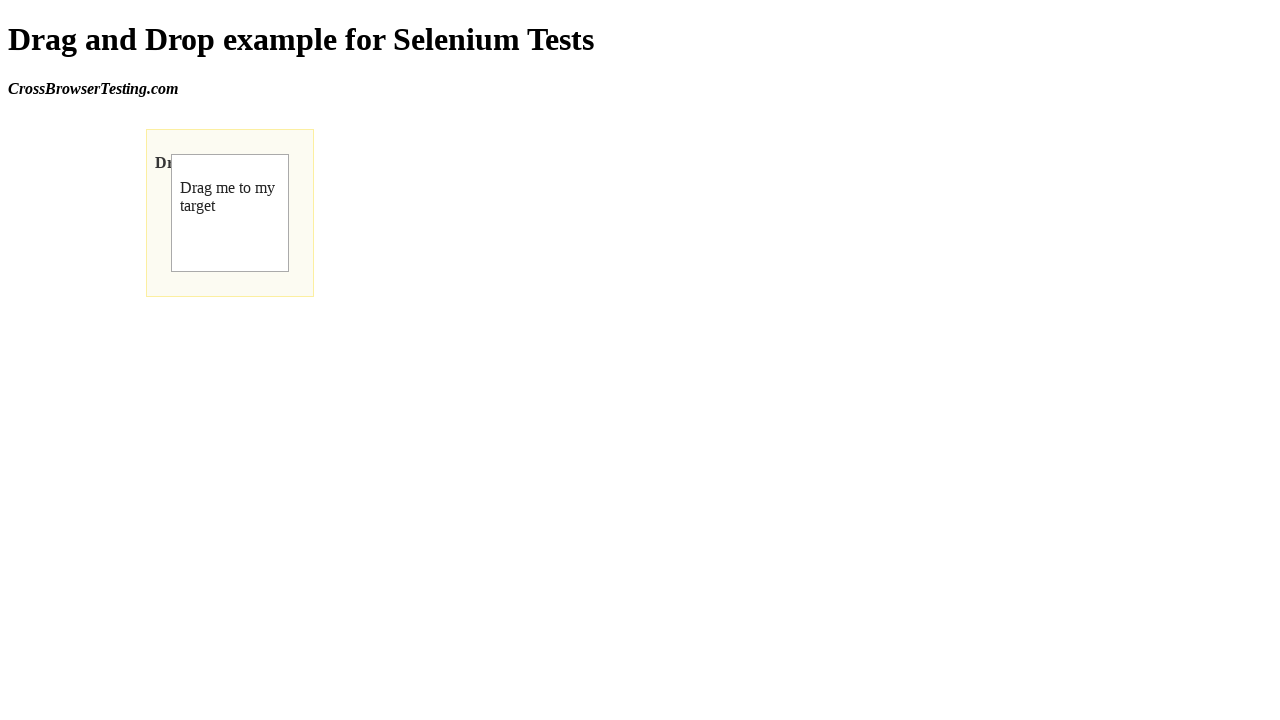

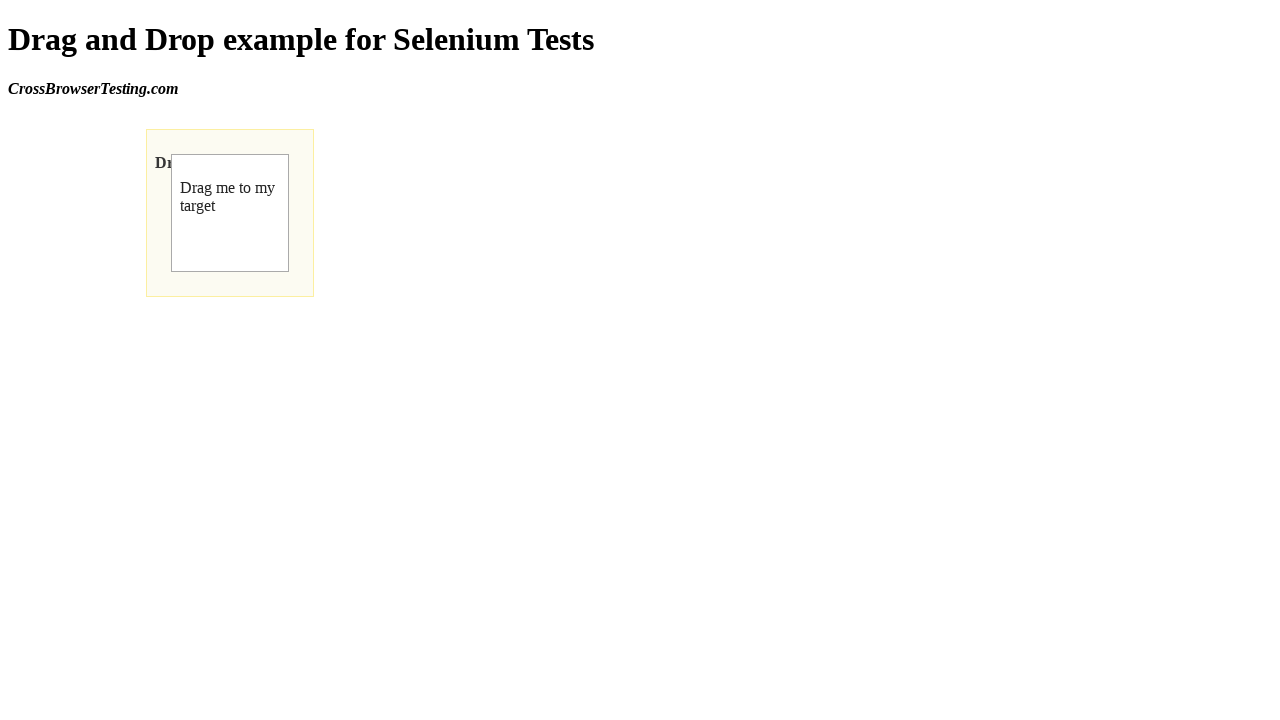